Smoke test that verifies page elements on a Chamber of Commerce website, navigates between pages (Home, Directory, Join), switches between grid and list views, and fills out a membership application form.

Starting URL: https://santiagopintus.github.io/CSE-270-teton/index.html

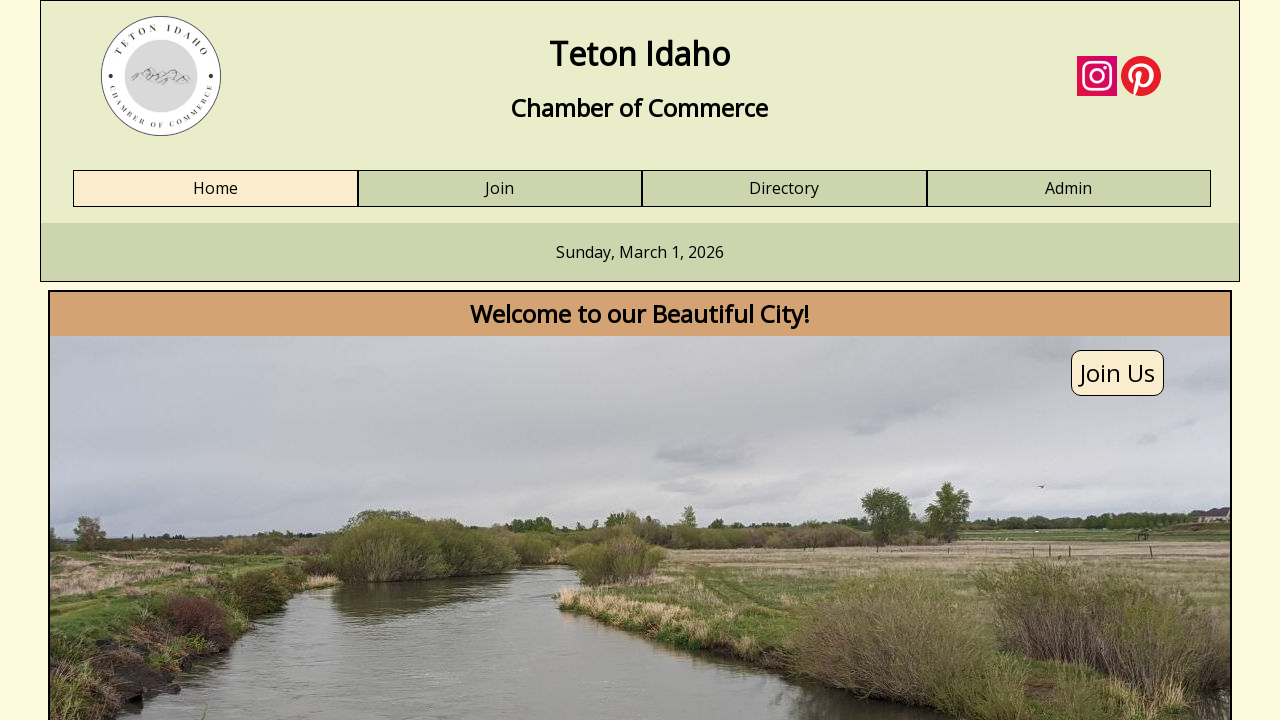

Set viewport size to 1364x721
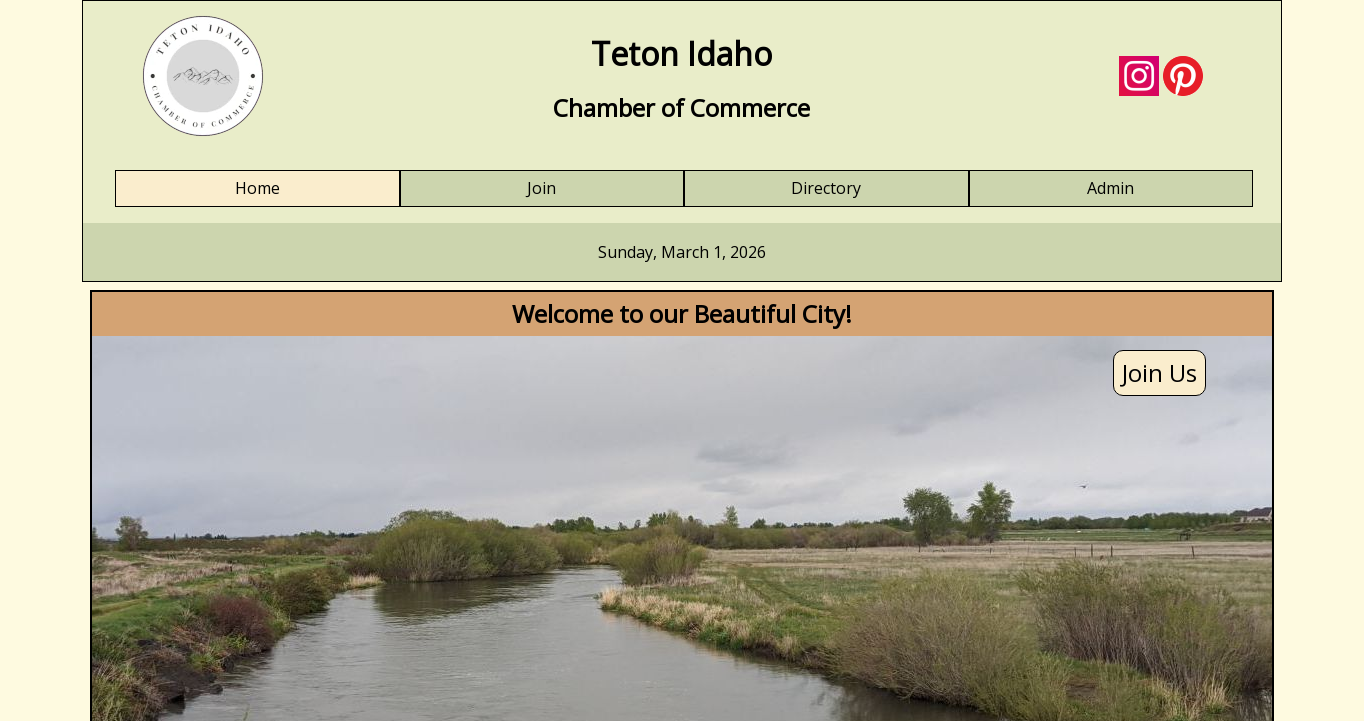

Verified header logo exists
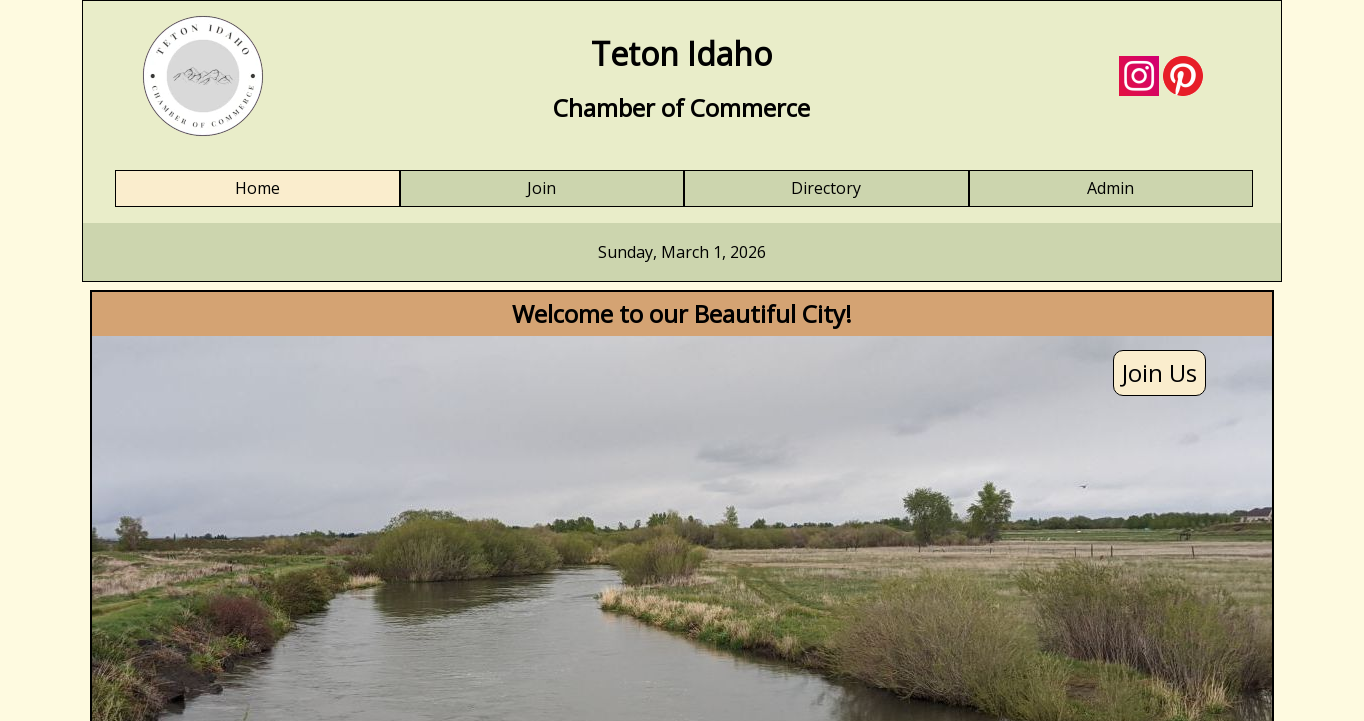

Verified header title 'Teton Idaho'
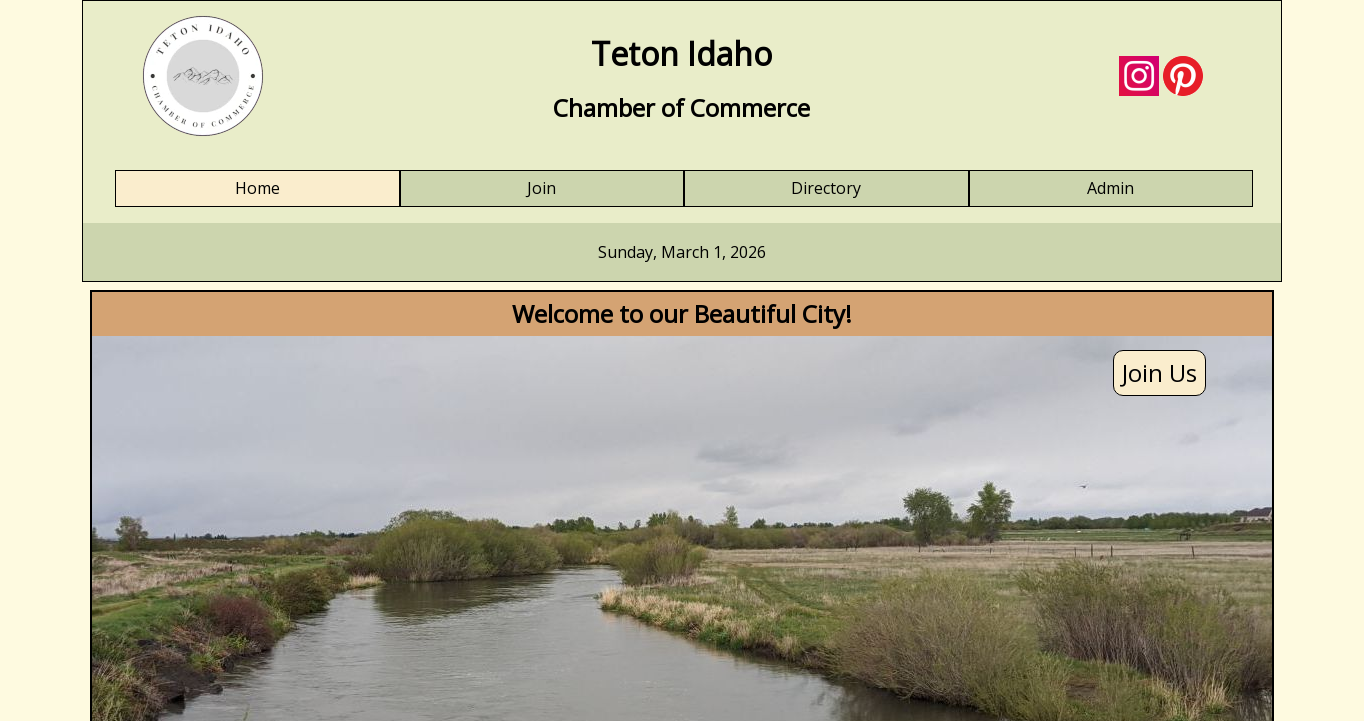

Verified subheader 'Chamber of Commerce'
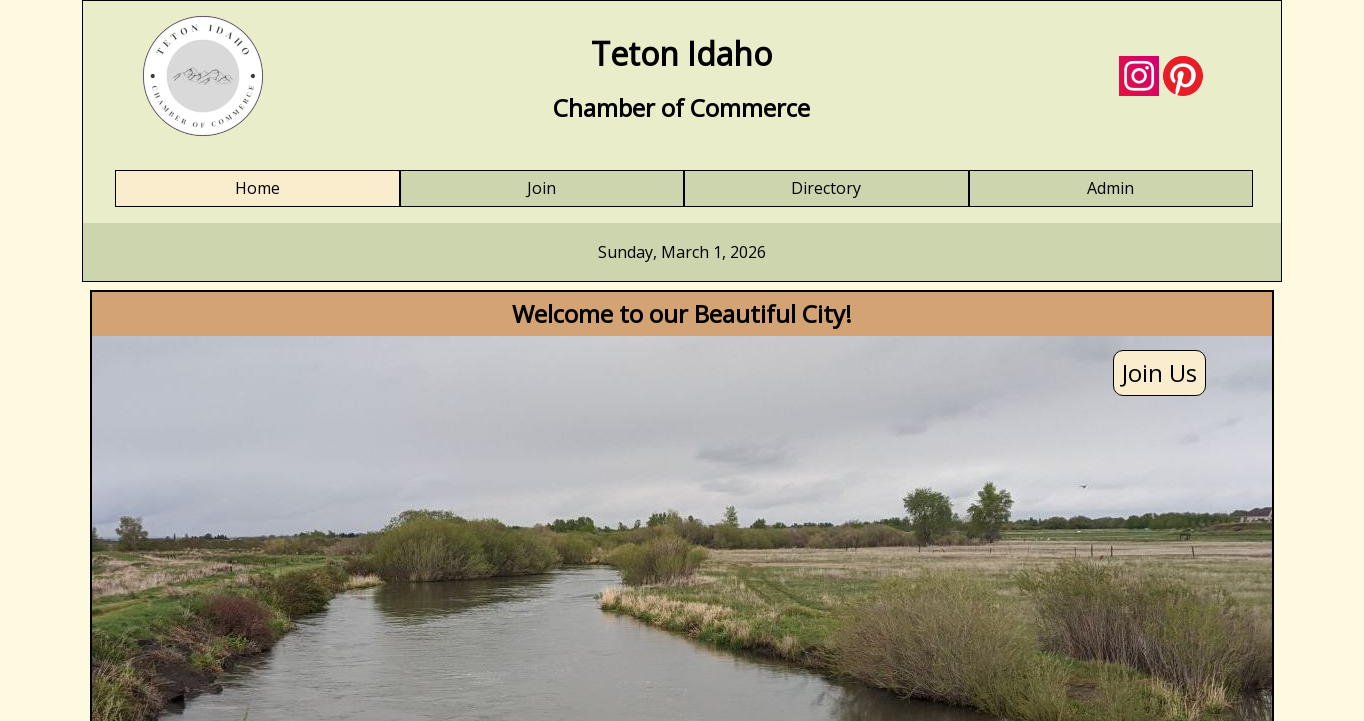

Verified spotlight1 section exists
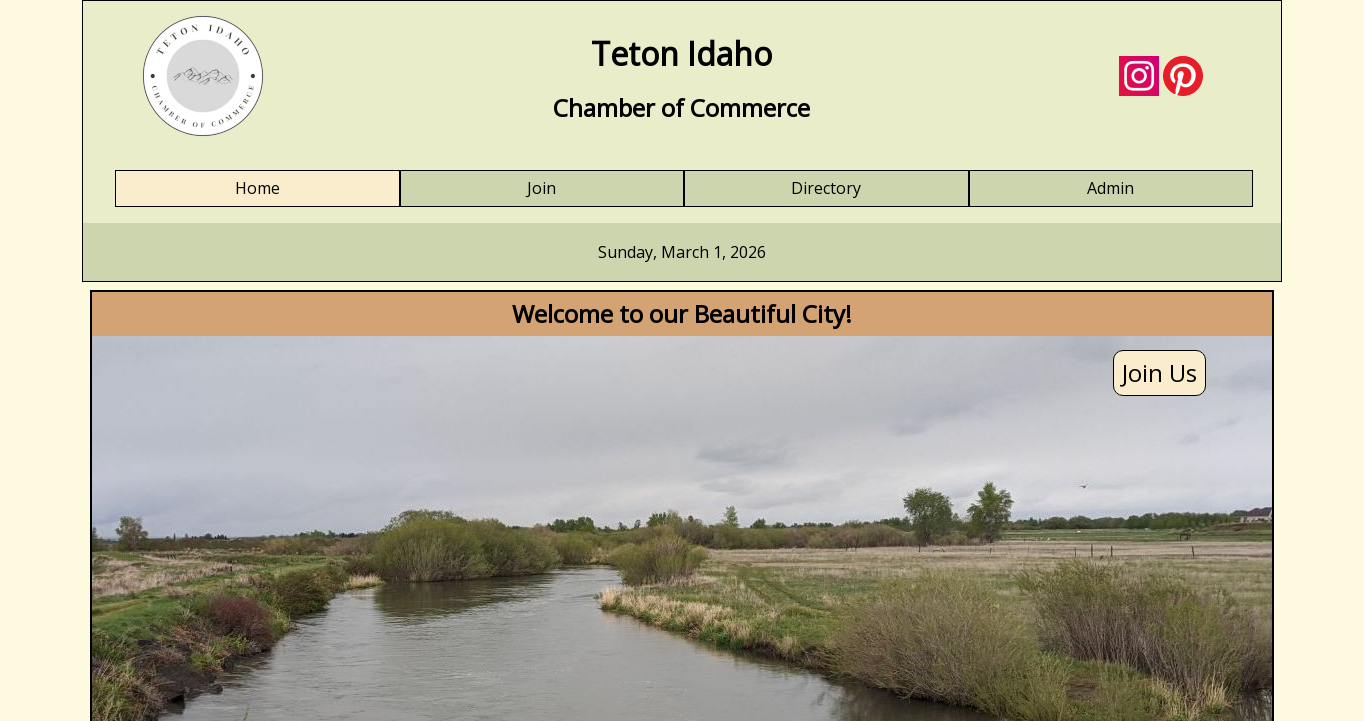

Verified spotlight2 section exists
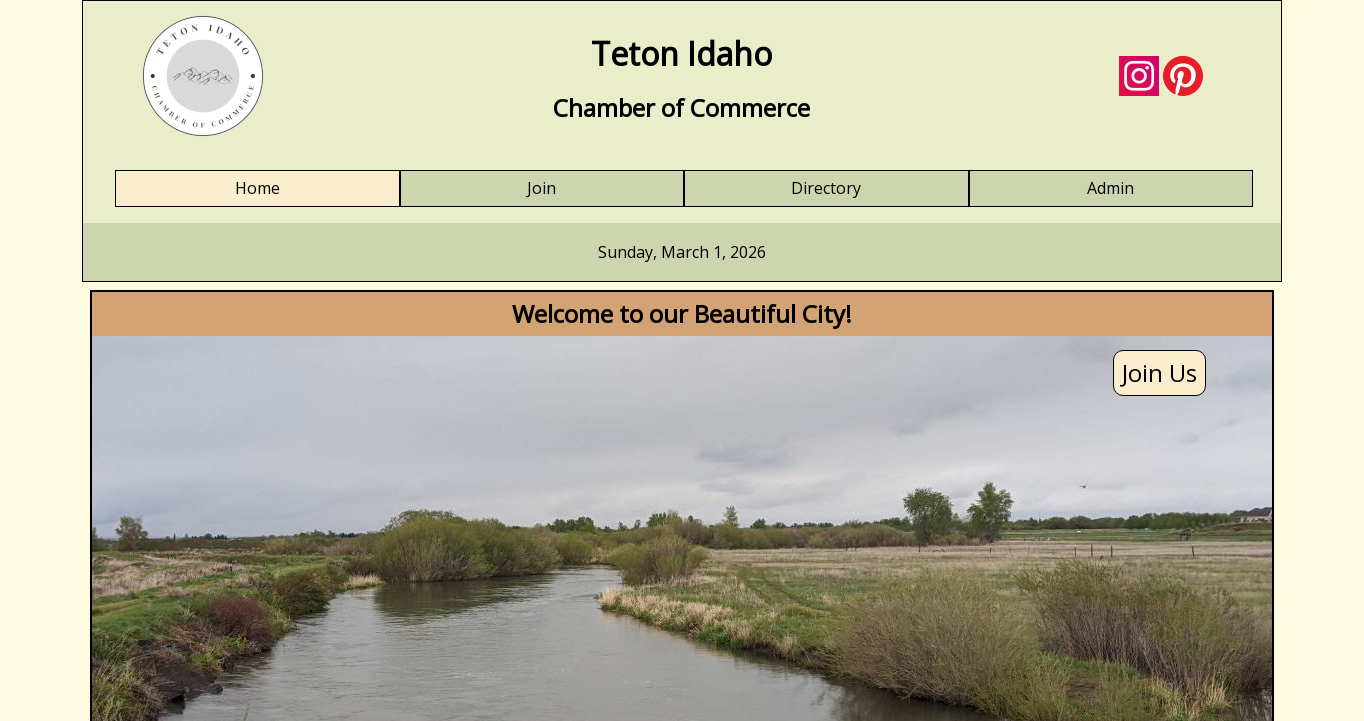

Verified 'Join Us!' link exists
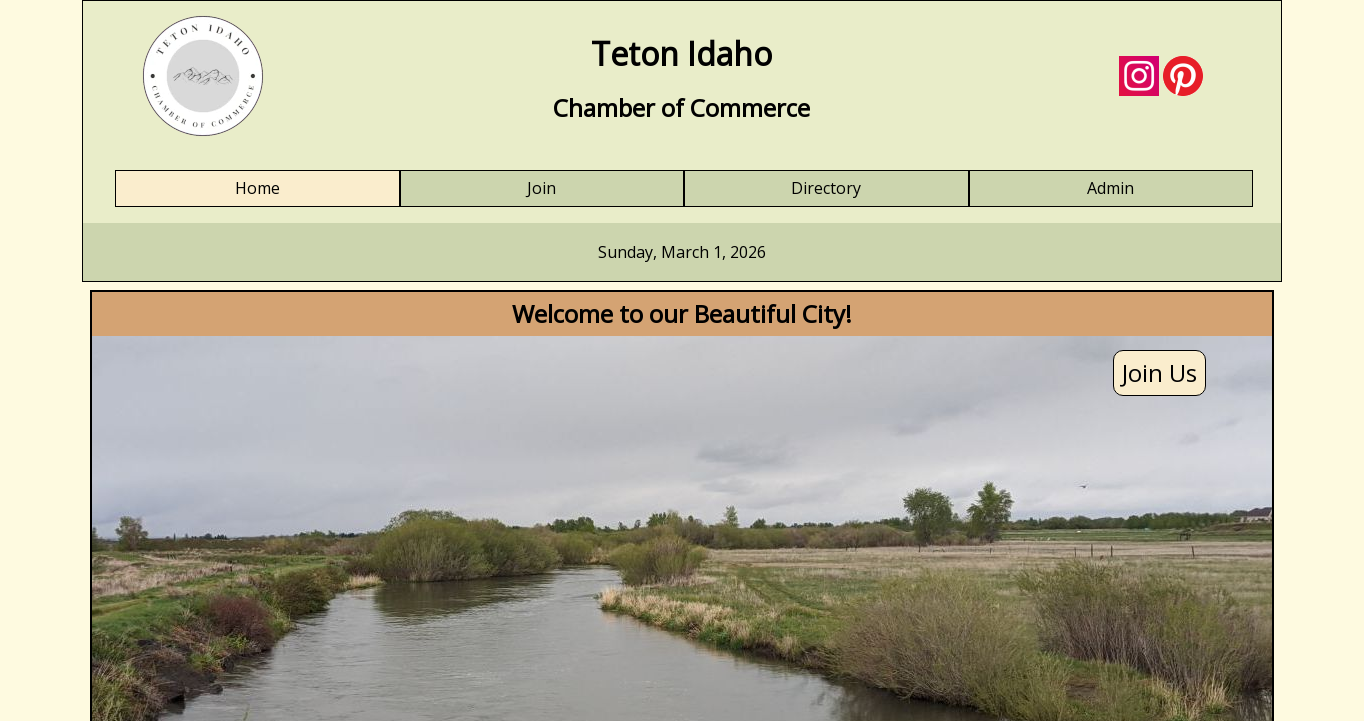

Clicked 'Join Us!' link at (682, 361) on a:has-text('Join Us!')
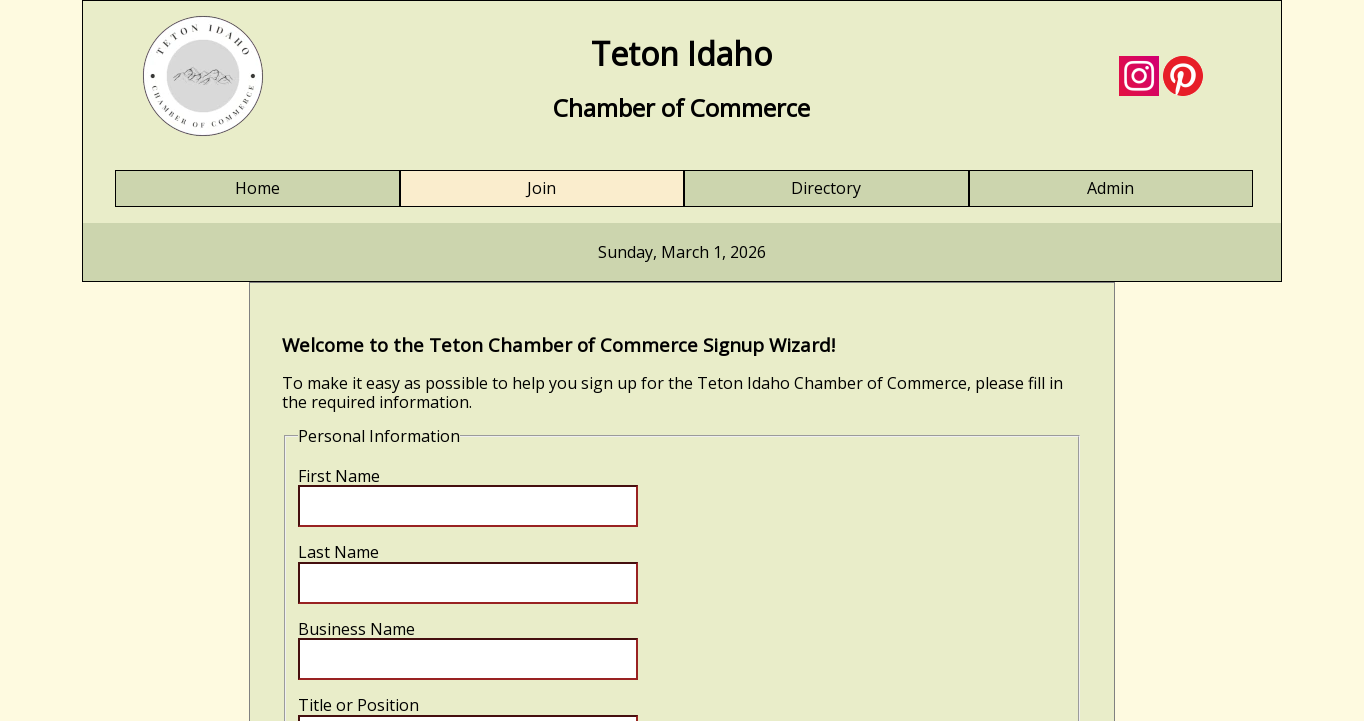

Join page loaded successfully
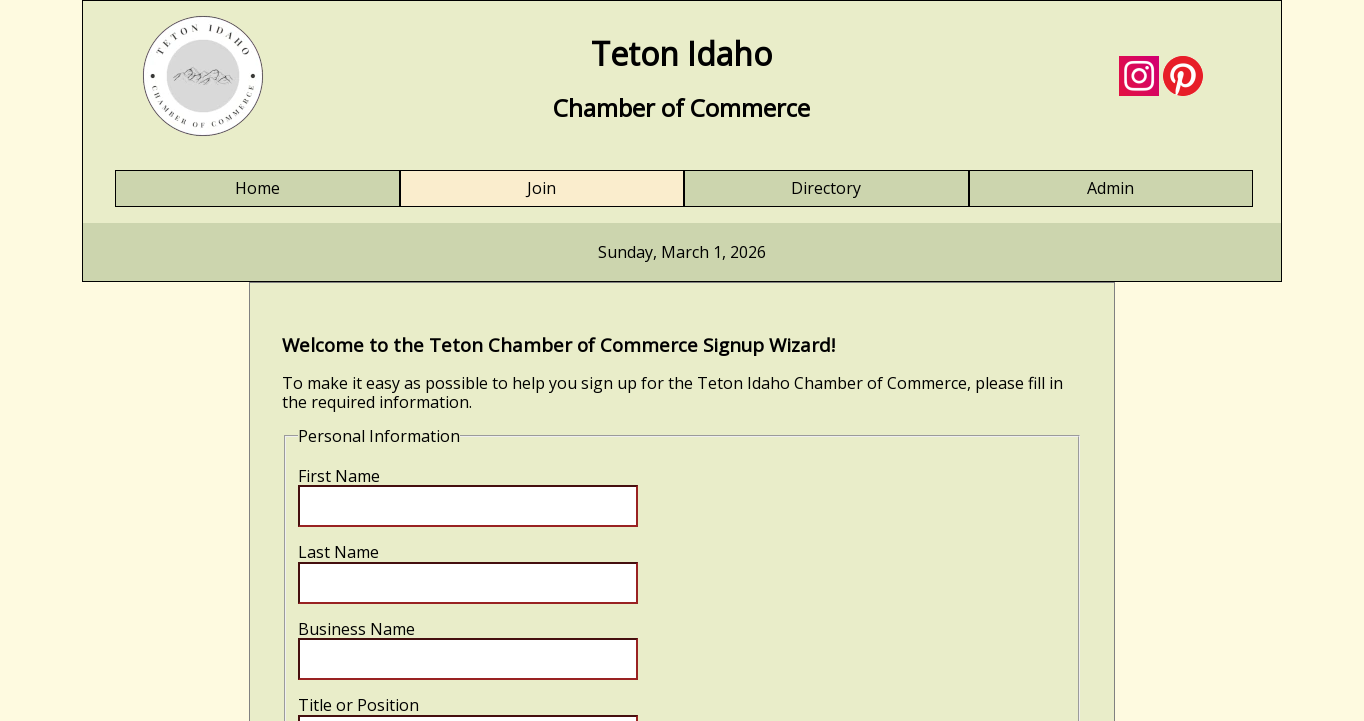

Clicked Directory navigation link at (826, 189) on a:has-text('Directory')
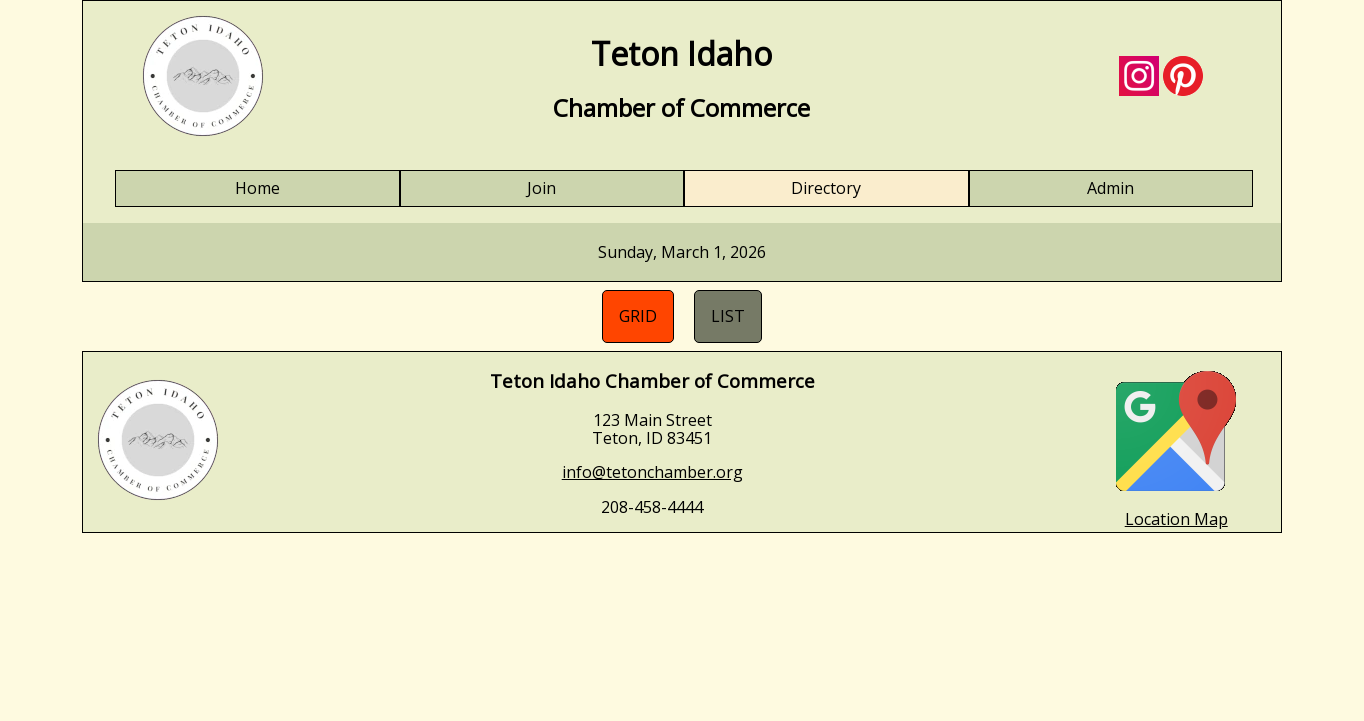

Switched to grid view in Directory at (638, 316) on #directory-grid
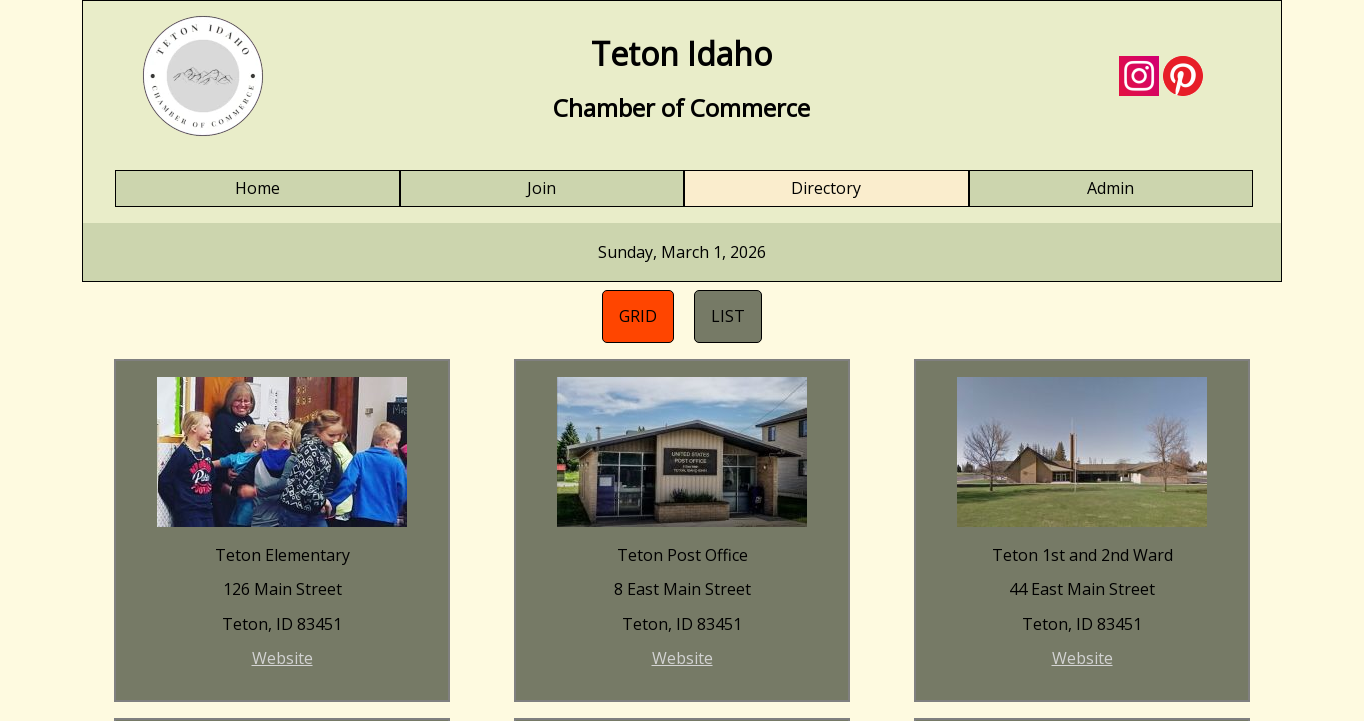

Verified 'Teton Turf and Tree' business in grid view
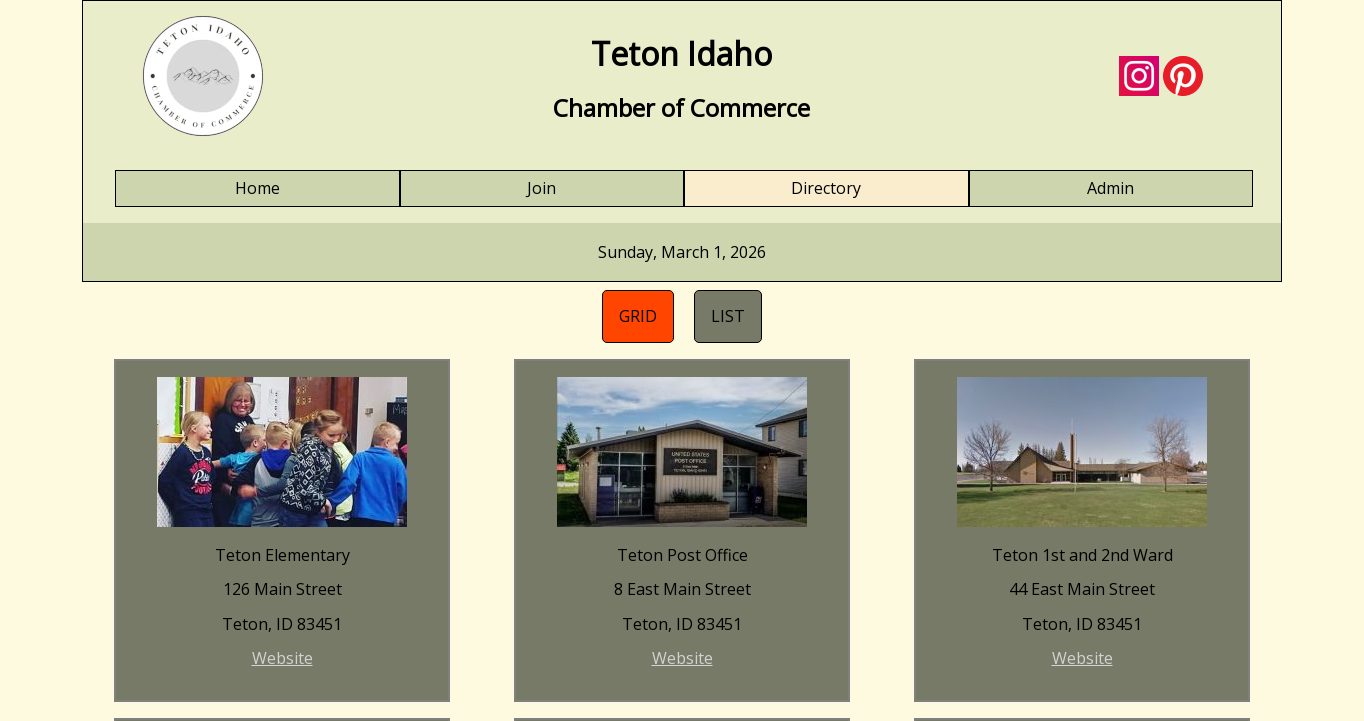

Switched to list view in Directory at (728, 316) on #directory-list
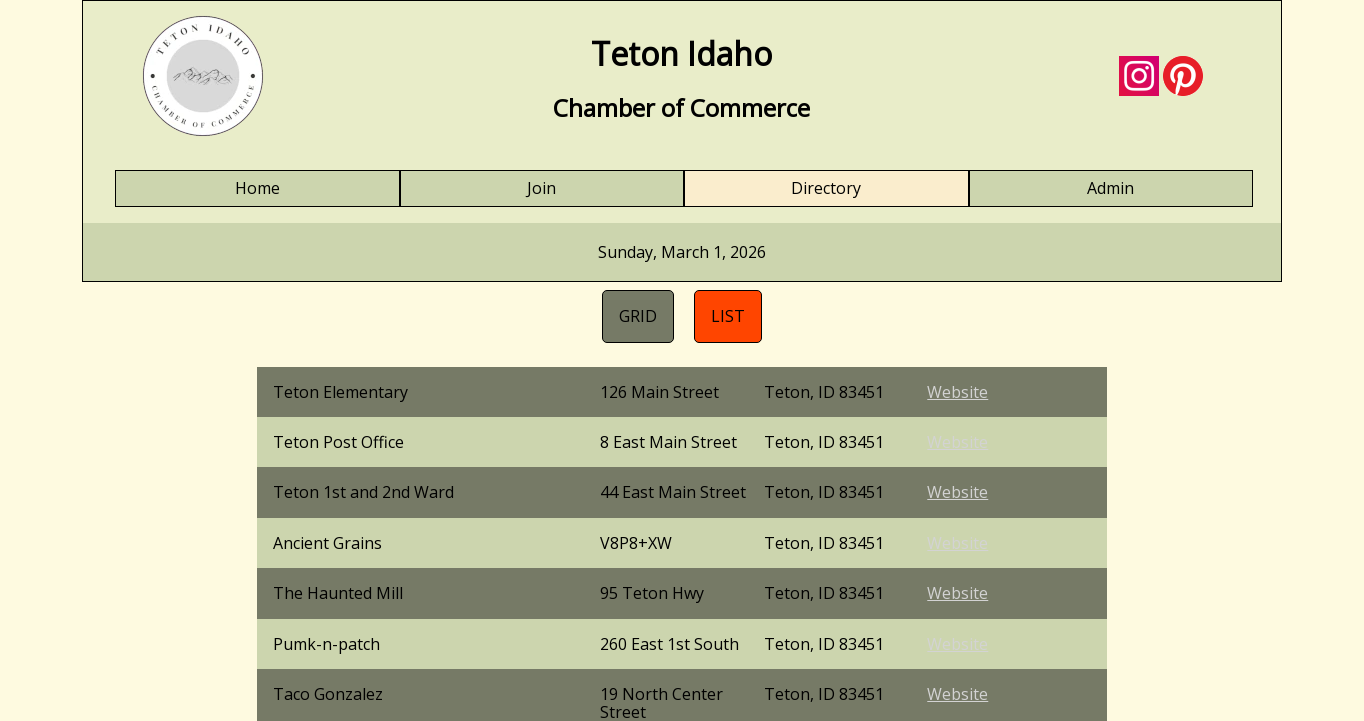

Verified 'Teton Turf and Tree' business in list view
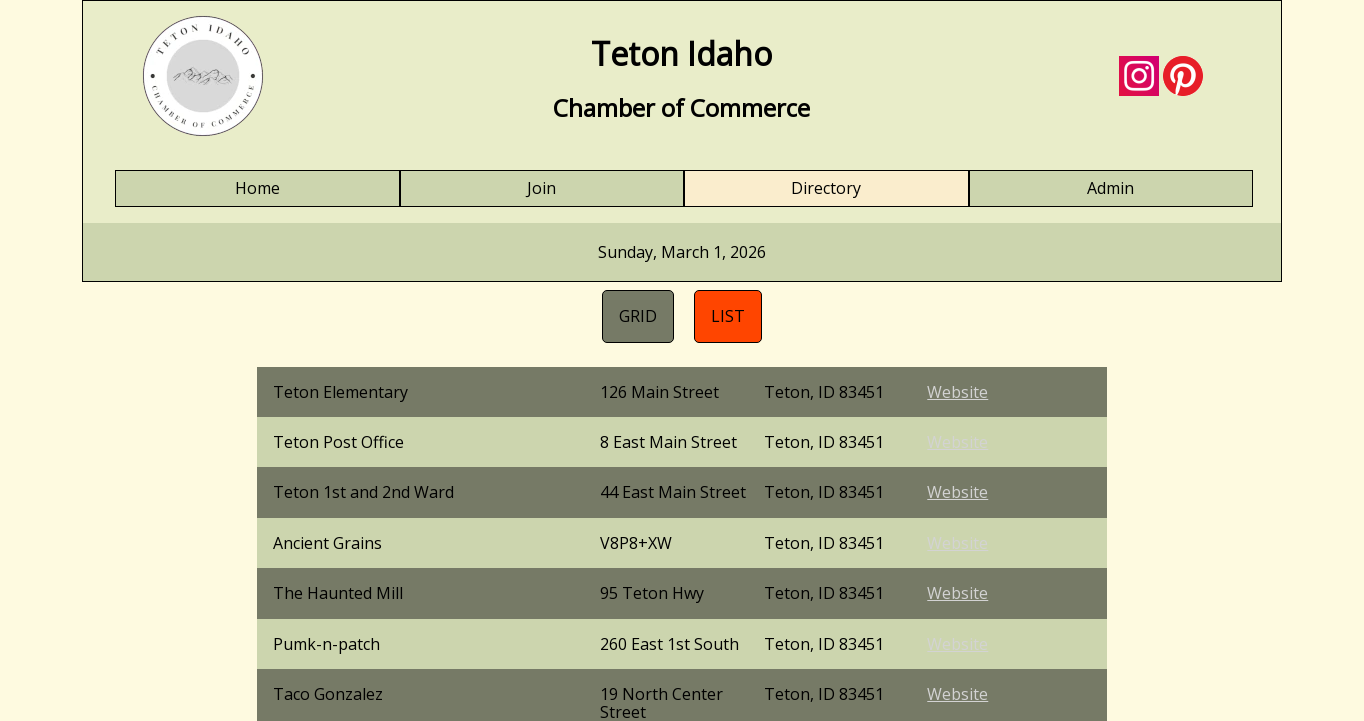

Clicked Join navigation link at (542, 189) on a:has-text('Join')
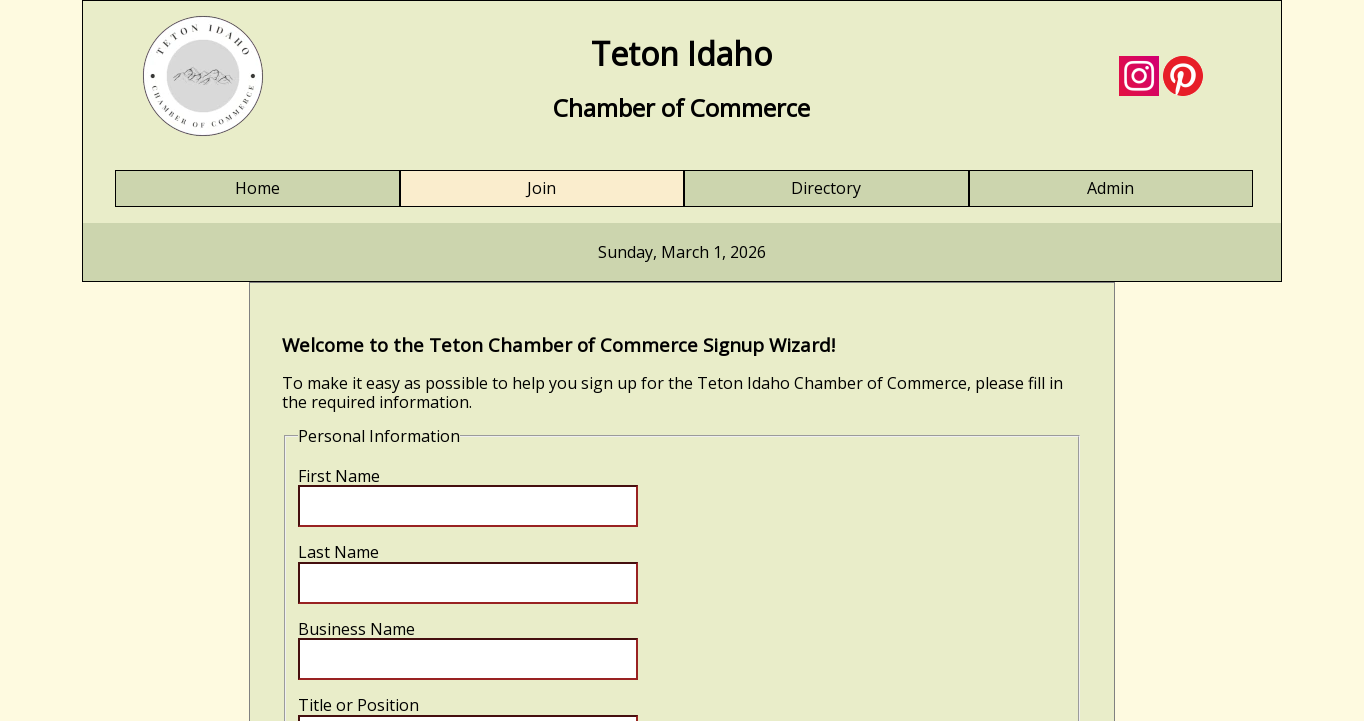

Membership form page loaded
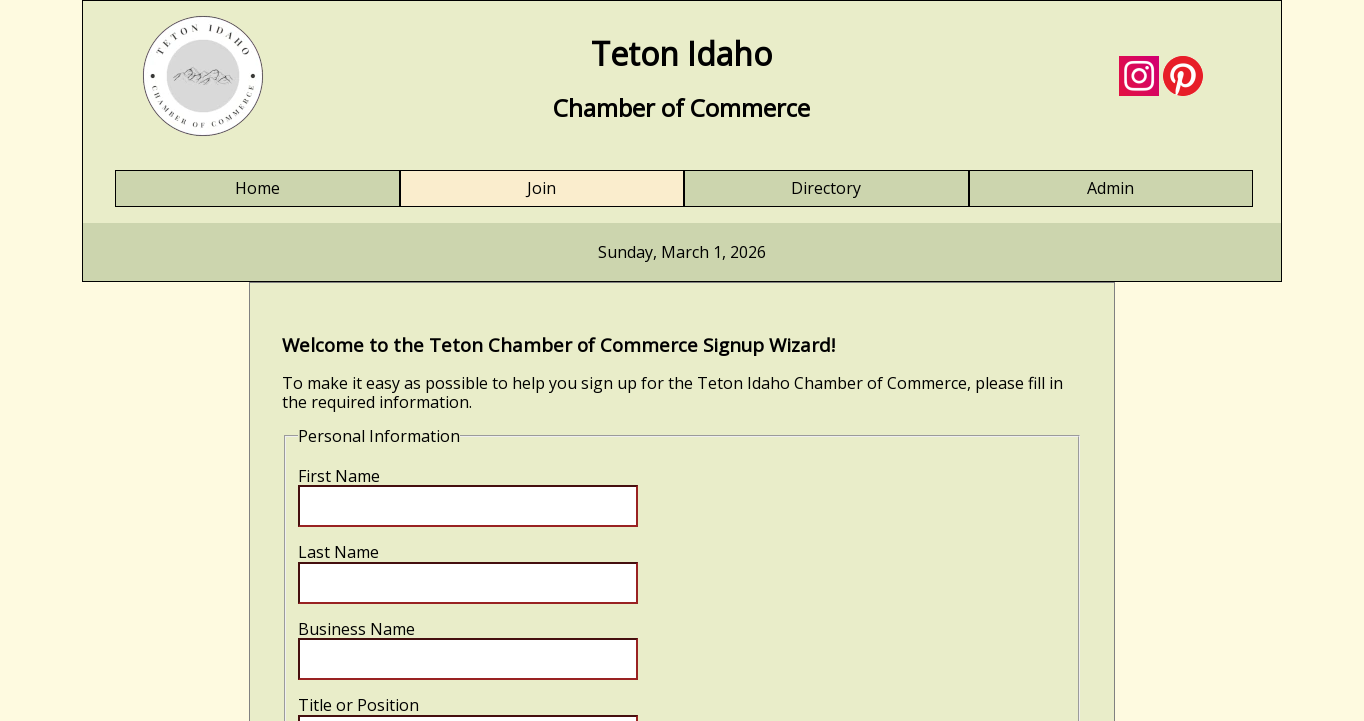

Verified form inputs exist on Join page
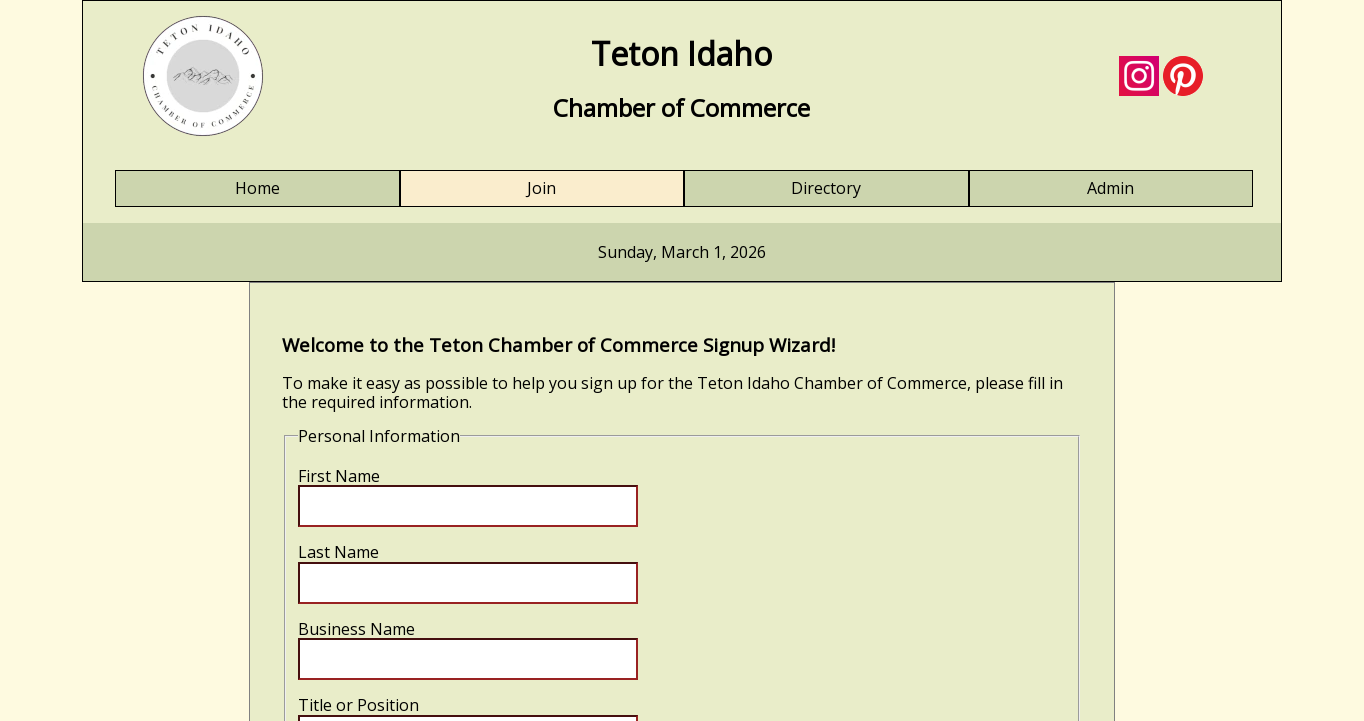

Clicked first name input field at (468, 506) on input[name='fname']
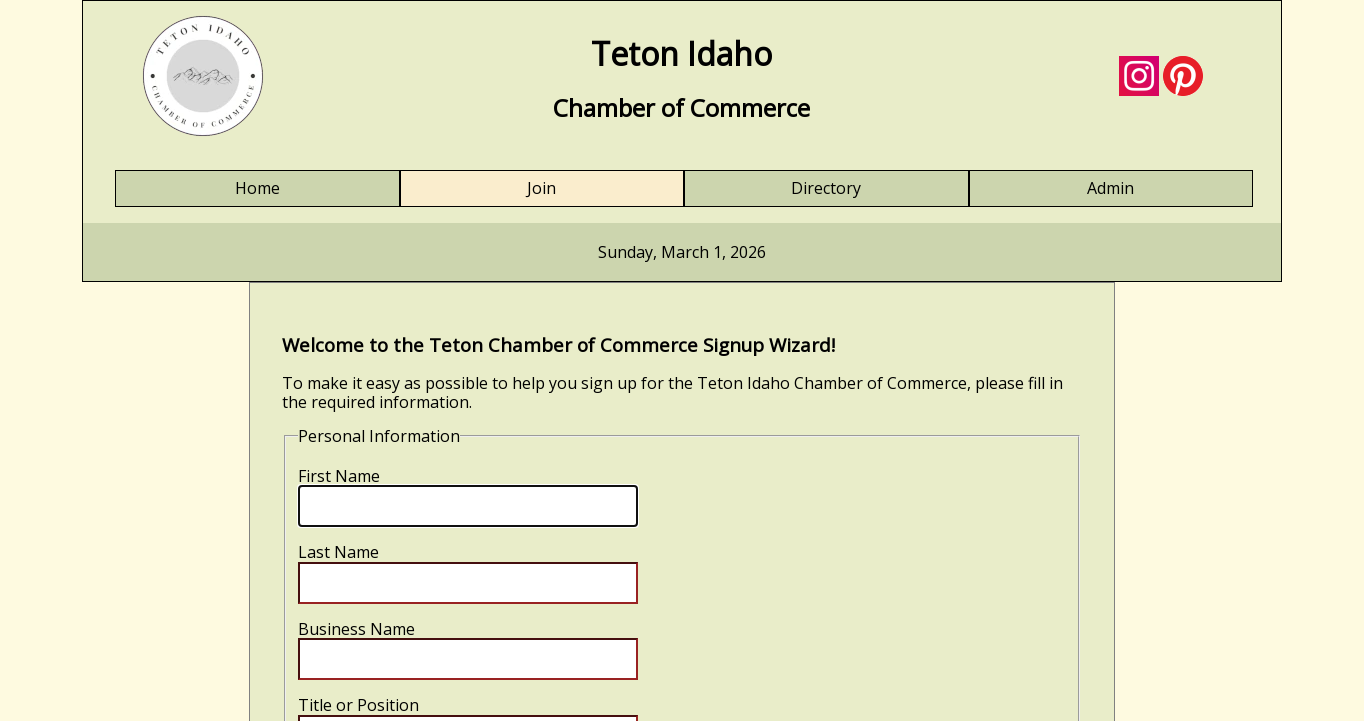

Entered 'Santiago' in first name field on input[name='fname']
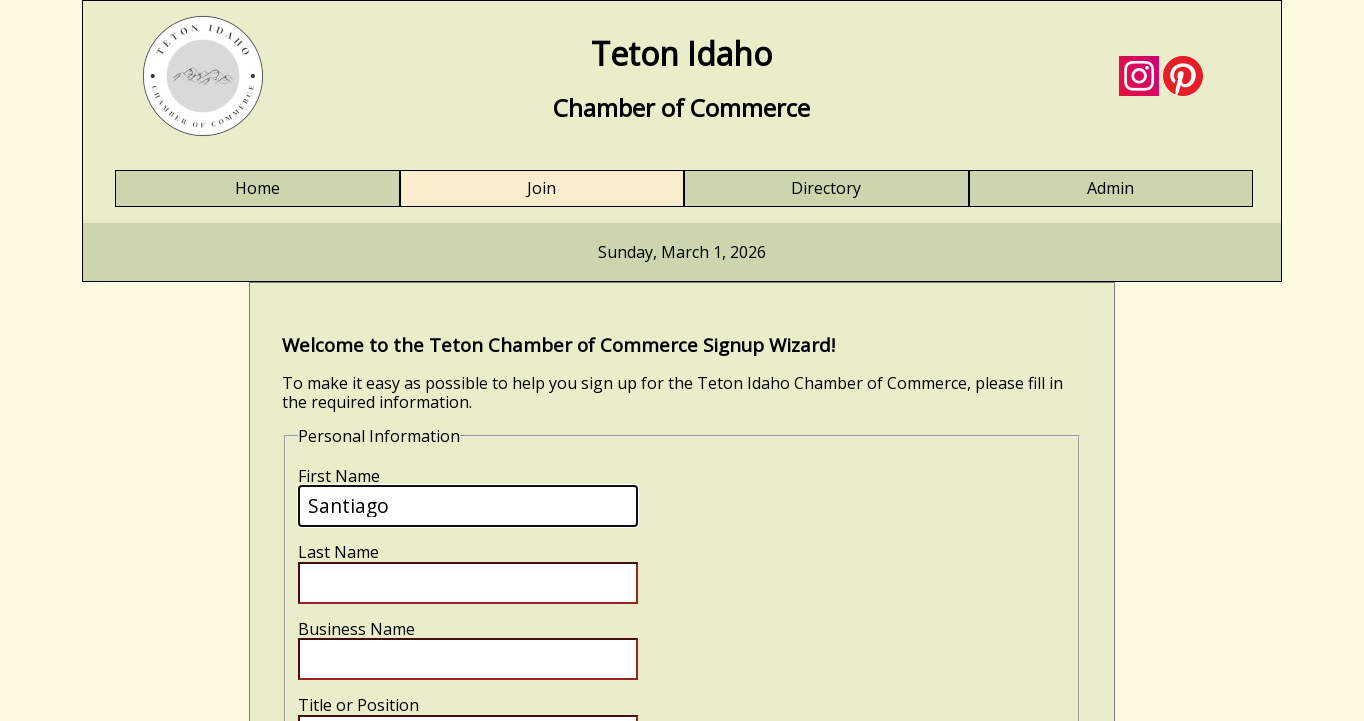

Entered 'Pintus' in last name field on input[name='lname']
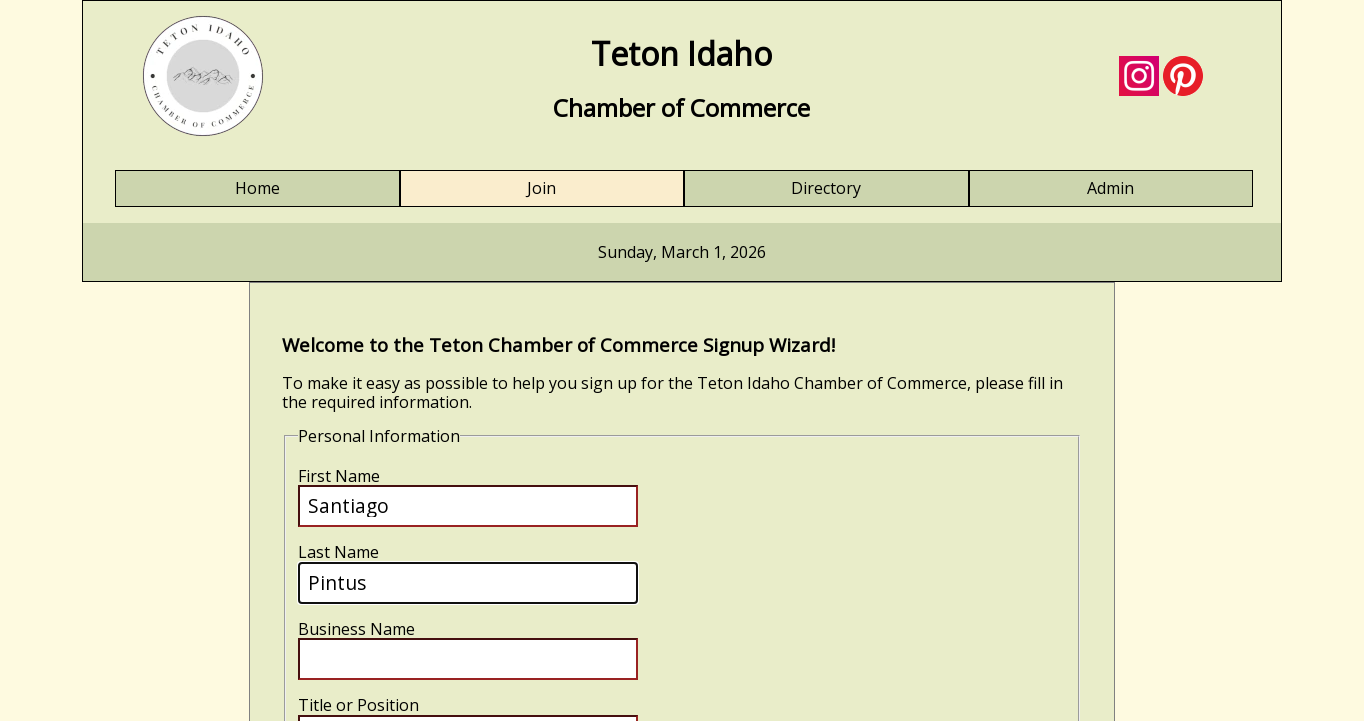

Clicked business name input field at (468, 659) on input[name='bizname']
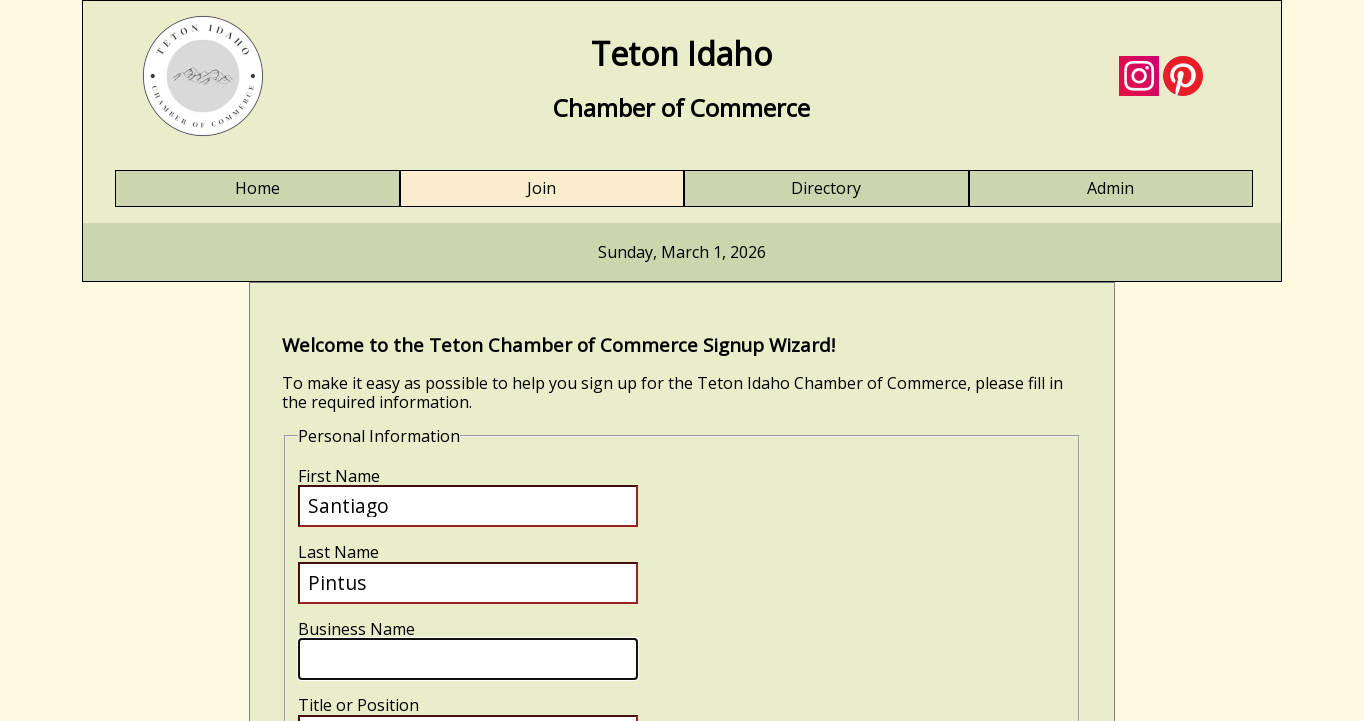

Entered 'PINTUS' in business name field on input[name='bizname']
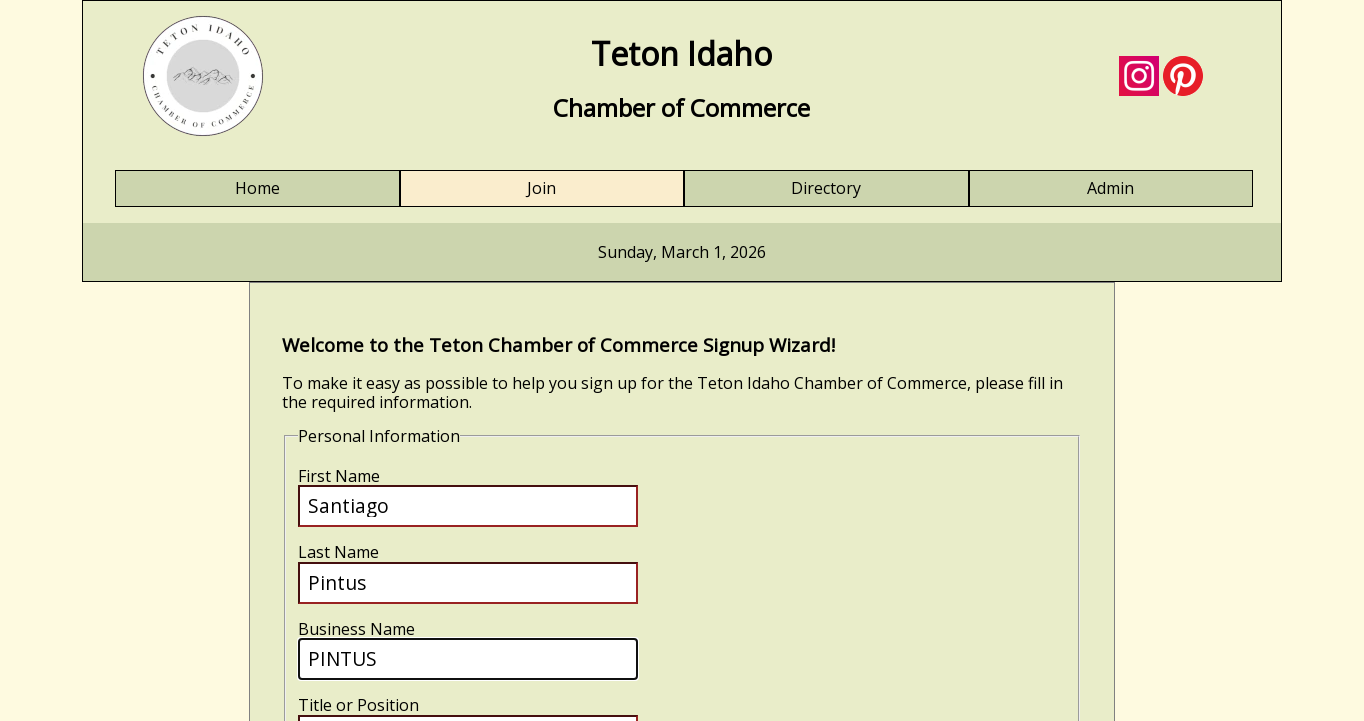

Clicked business title input field at (468, 700) on input[name='biztitle']
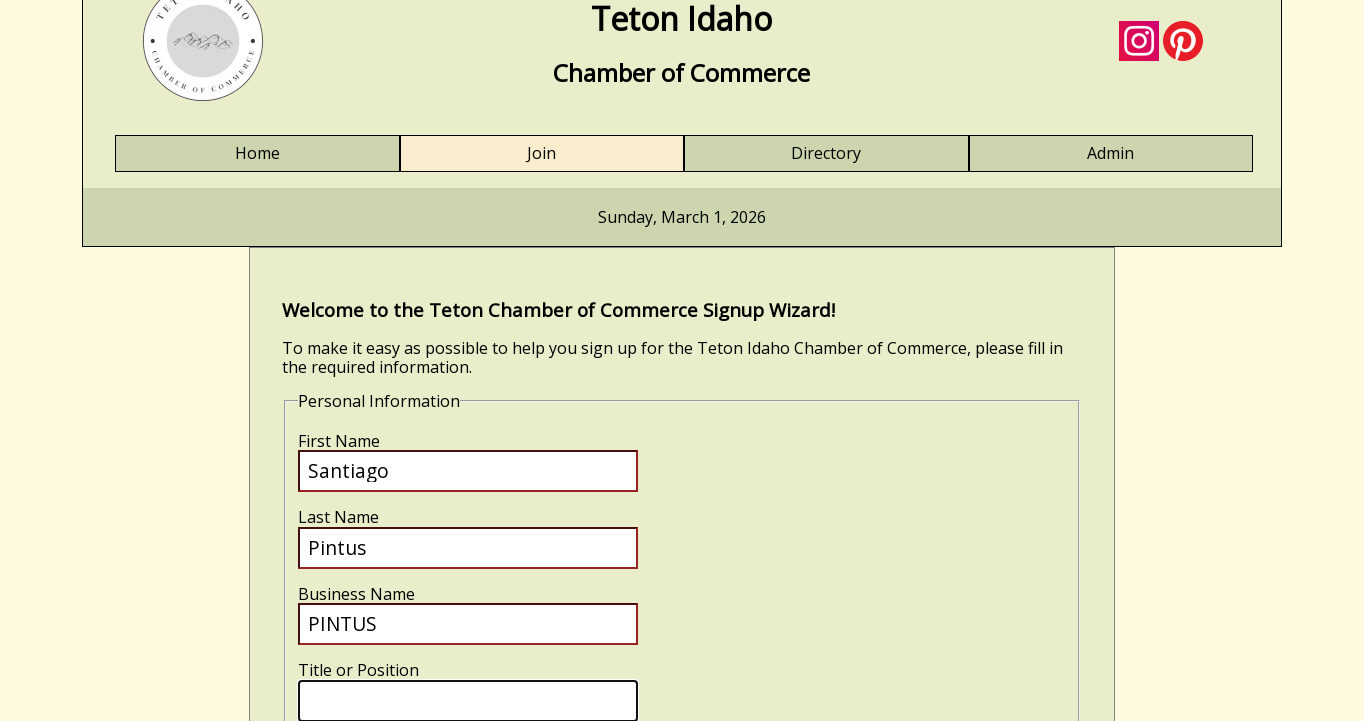

Entered 'Developer' in business title field on input[name='biztitle']
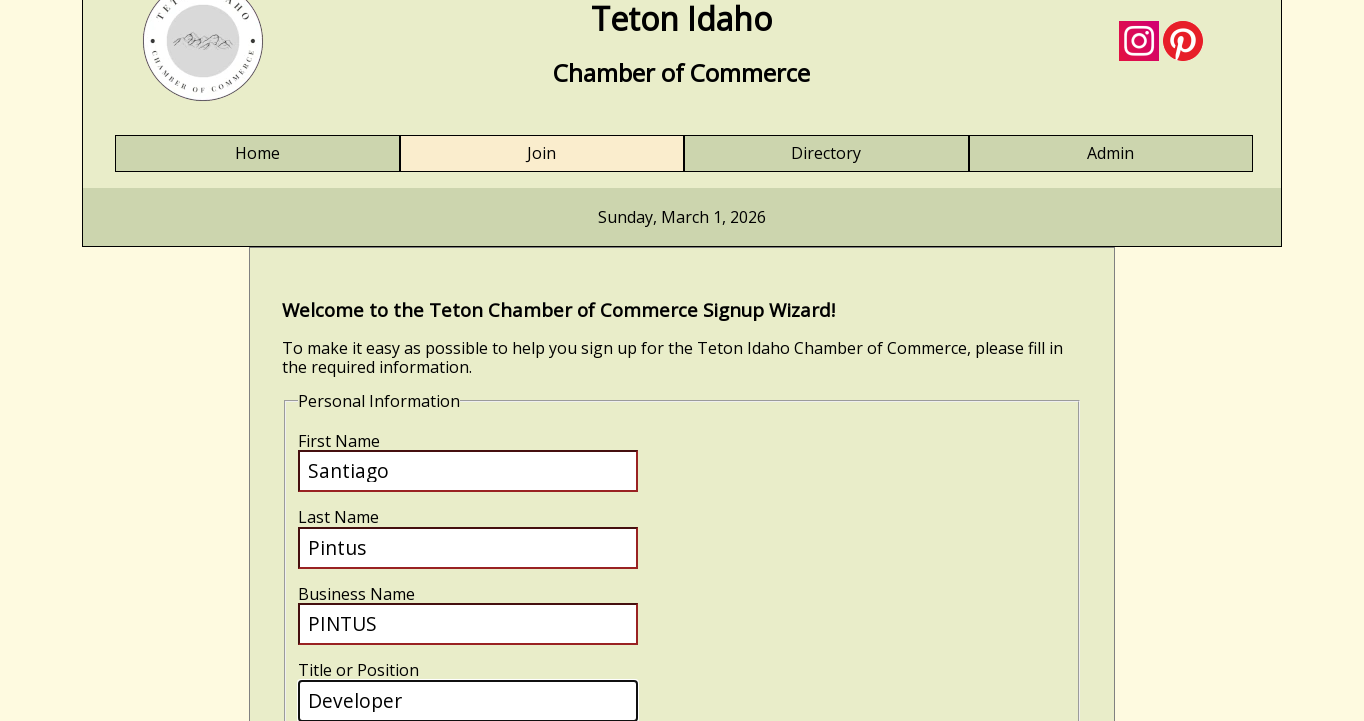

Submitted membership application form at (362, 420) on input[name='submit']
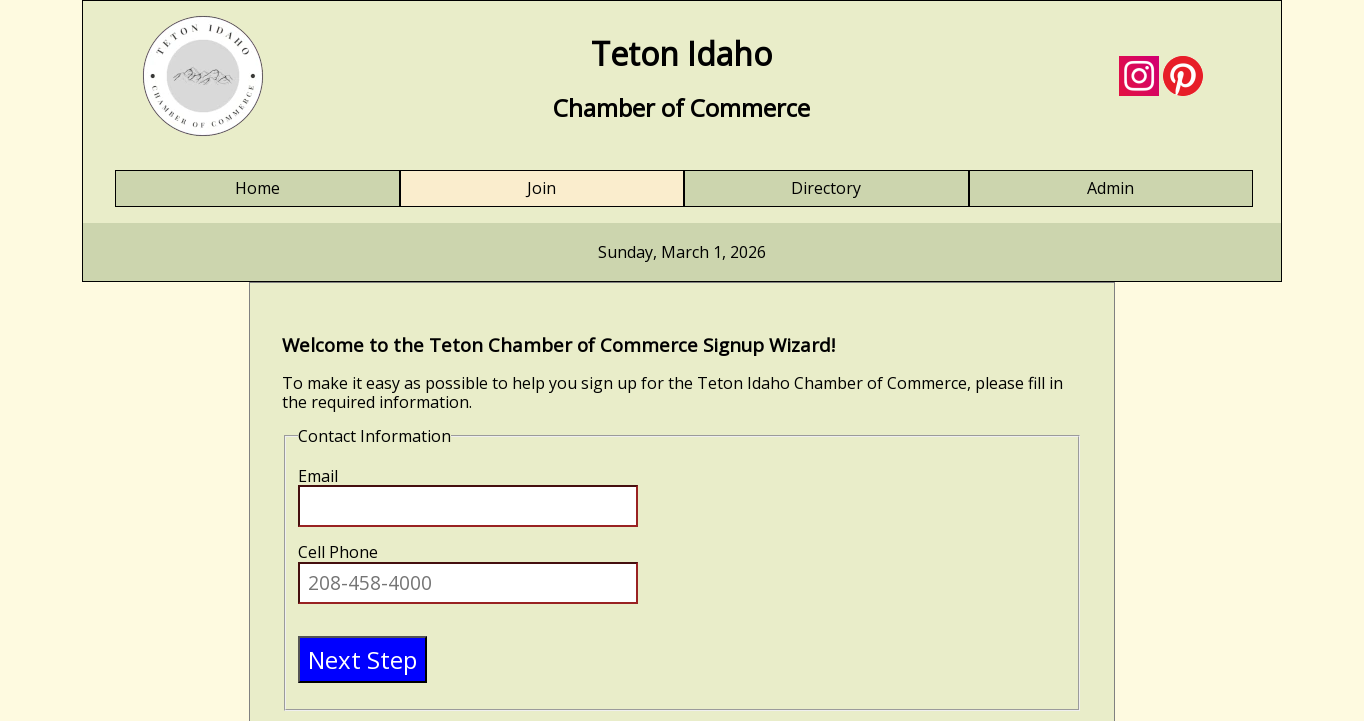

Form submission confirmed and page response received
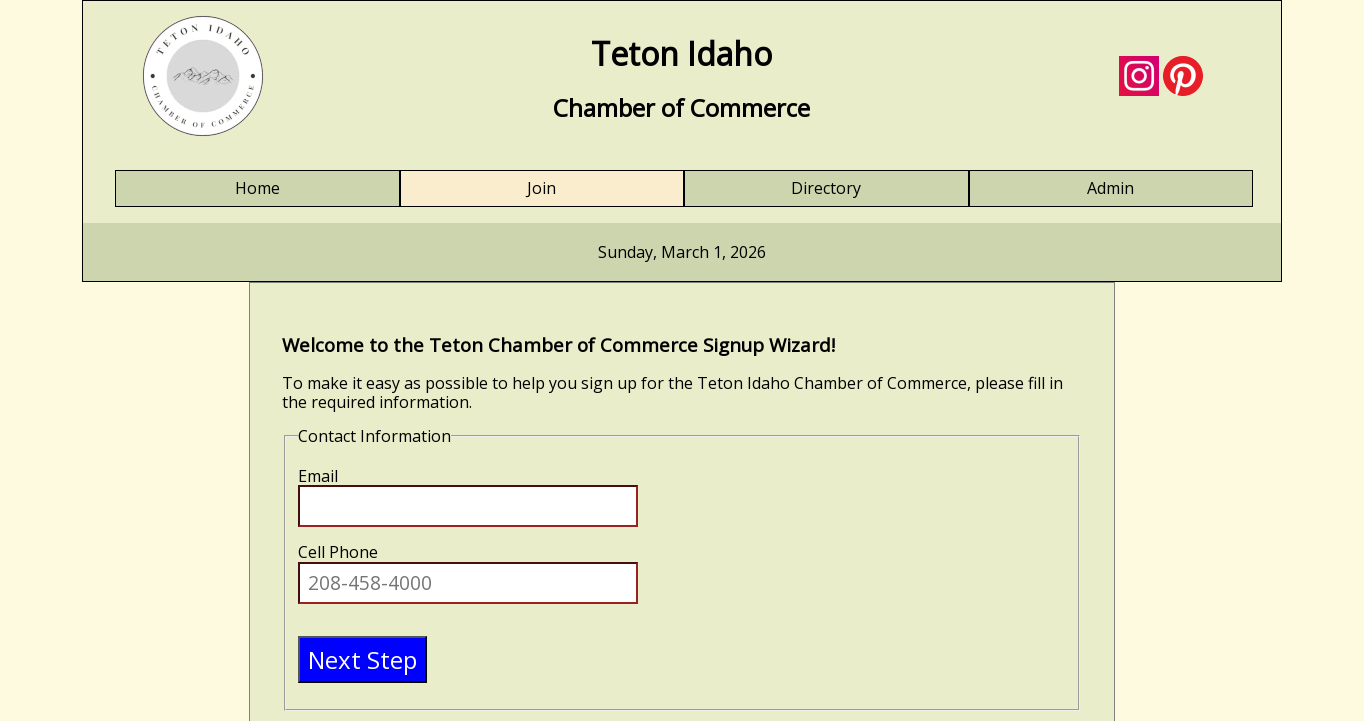

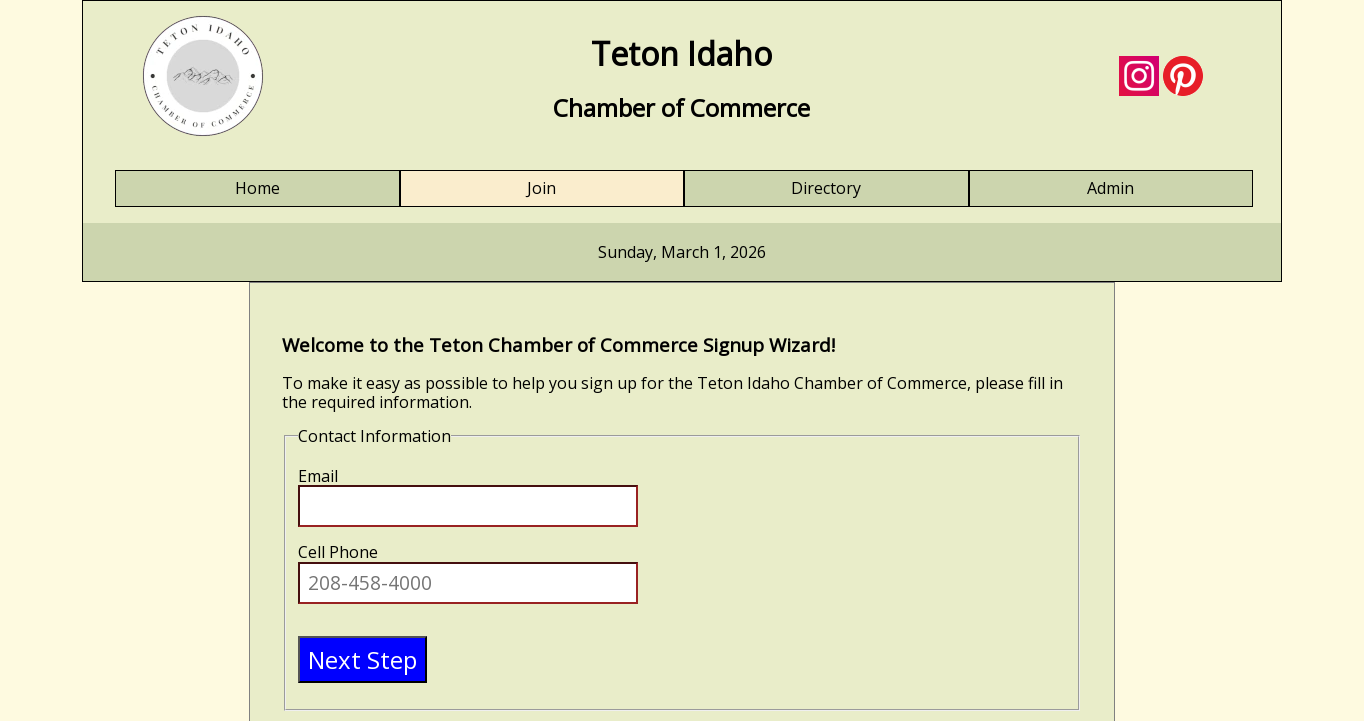